Tests jQuery UI slider and resizable components by dragging the slider handle horizontally, then navigating to the resizable demo and dragging its resize handle to change dimensions.

Starting URL: https://jqueryui.com/slider/

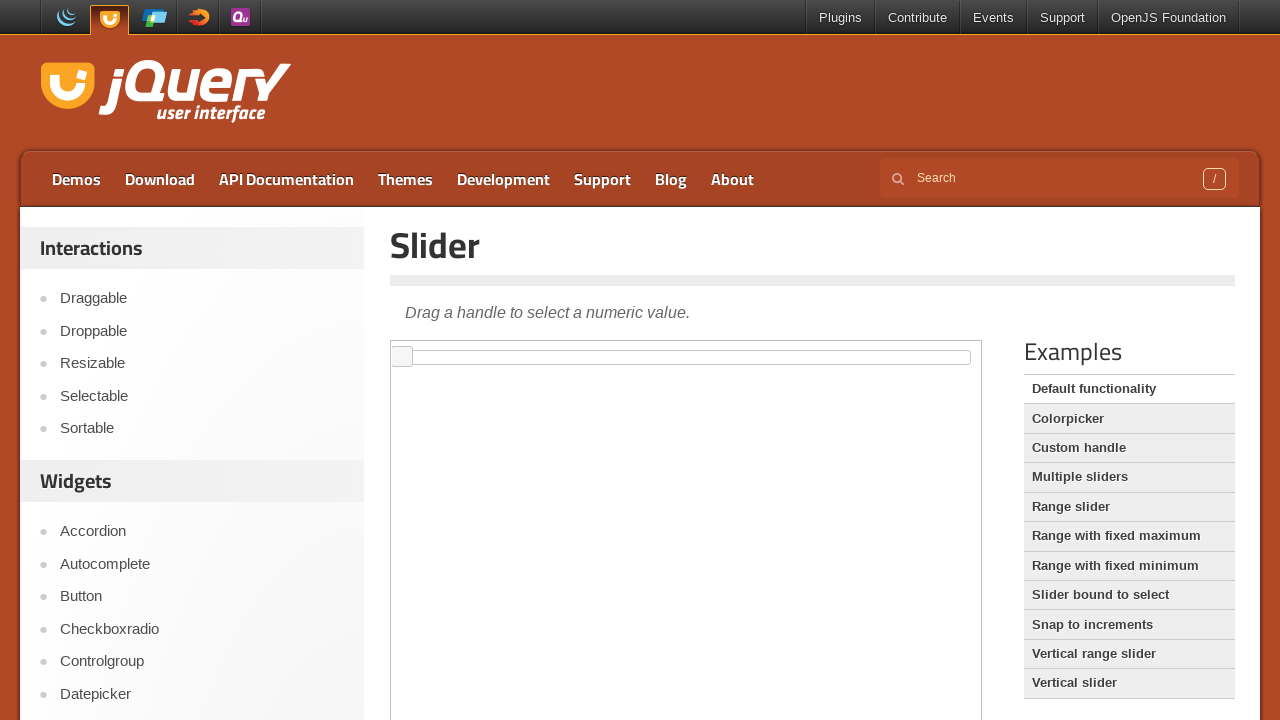

Located demo iframe containing the slider
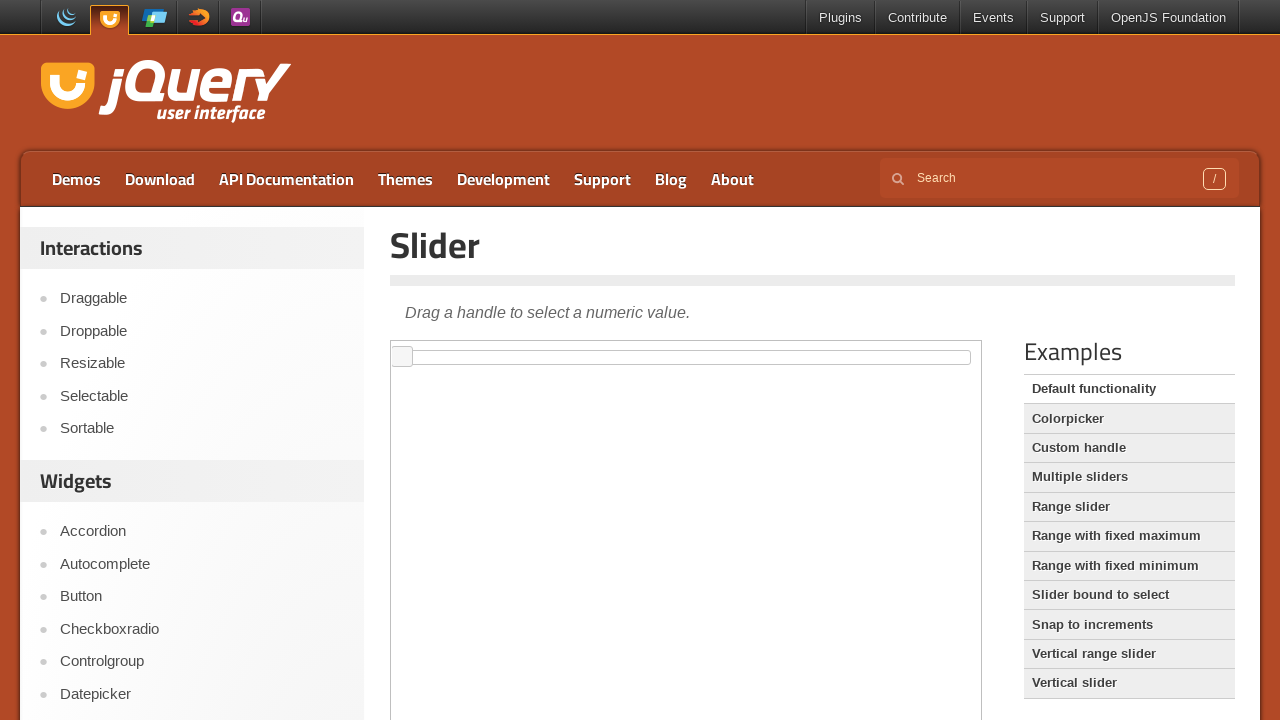

Located slider handle element
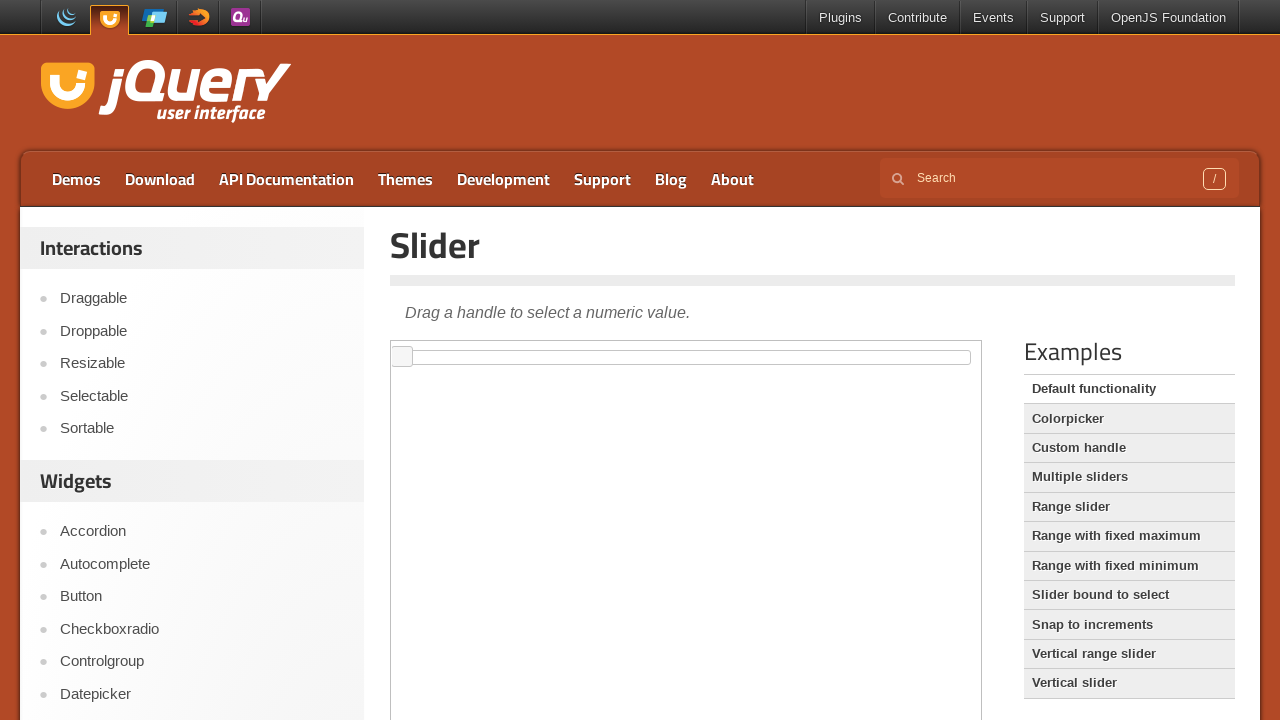

Retrieved slider handle bounding box
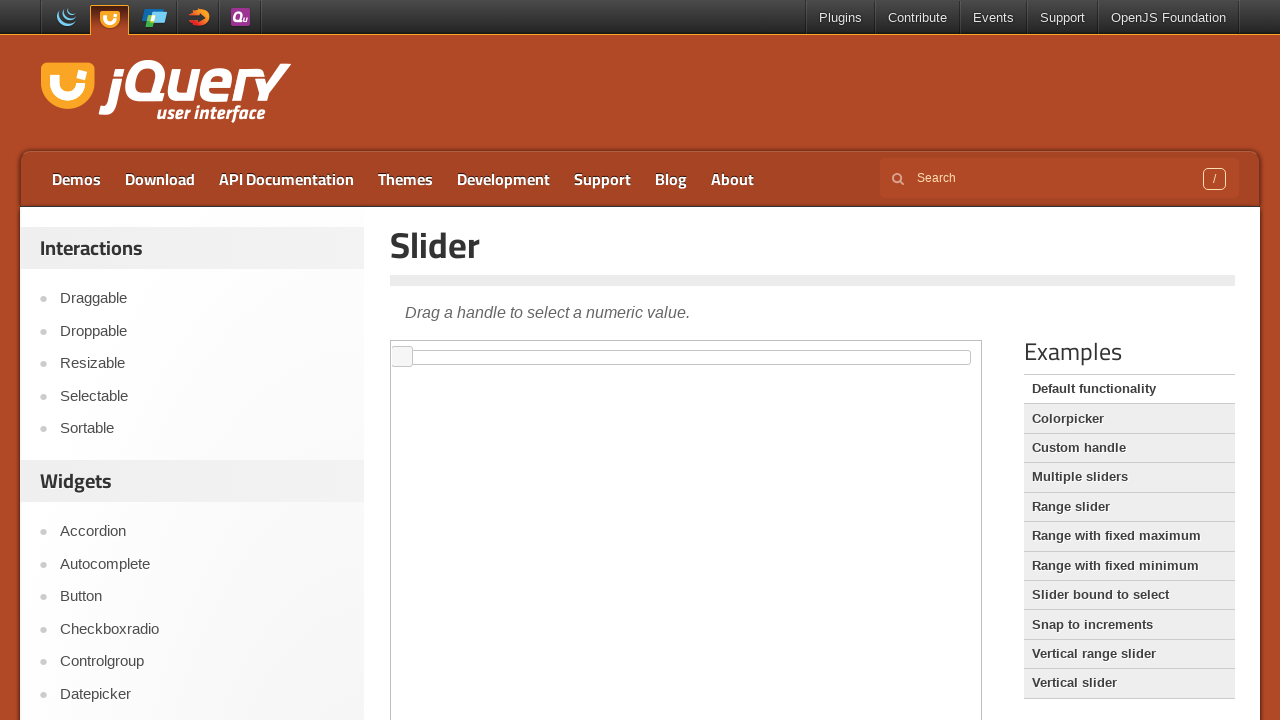

Moved mouse to slider handle center position at (402, 357)
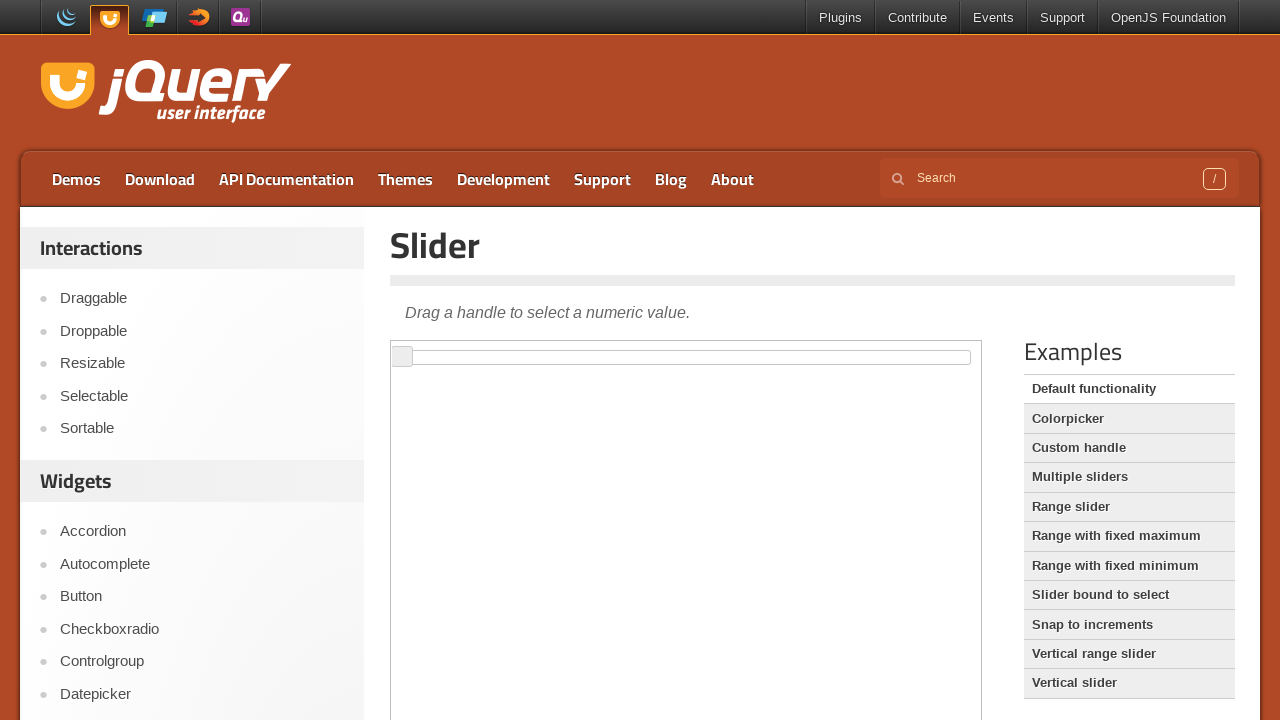

Pressed mouse button down on slider handle at (402, 357)
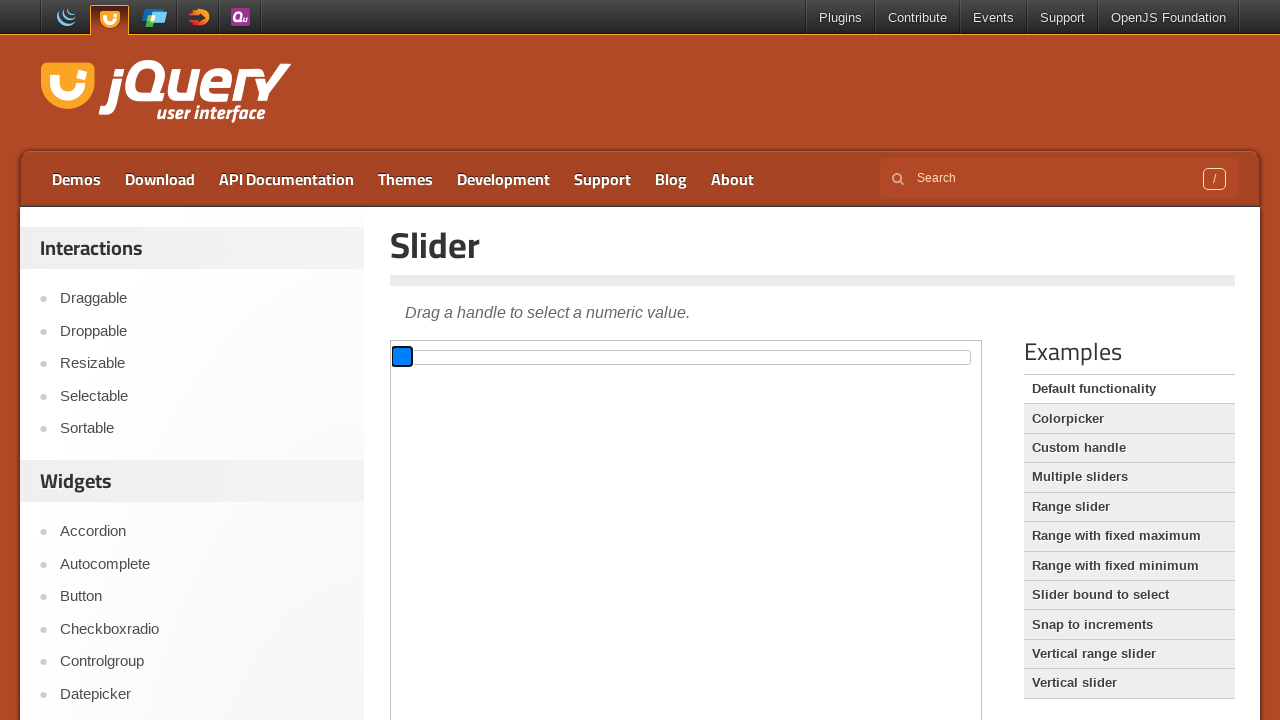

Dragged slider handle 55 pixels to the right at (457, 357)
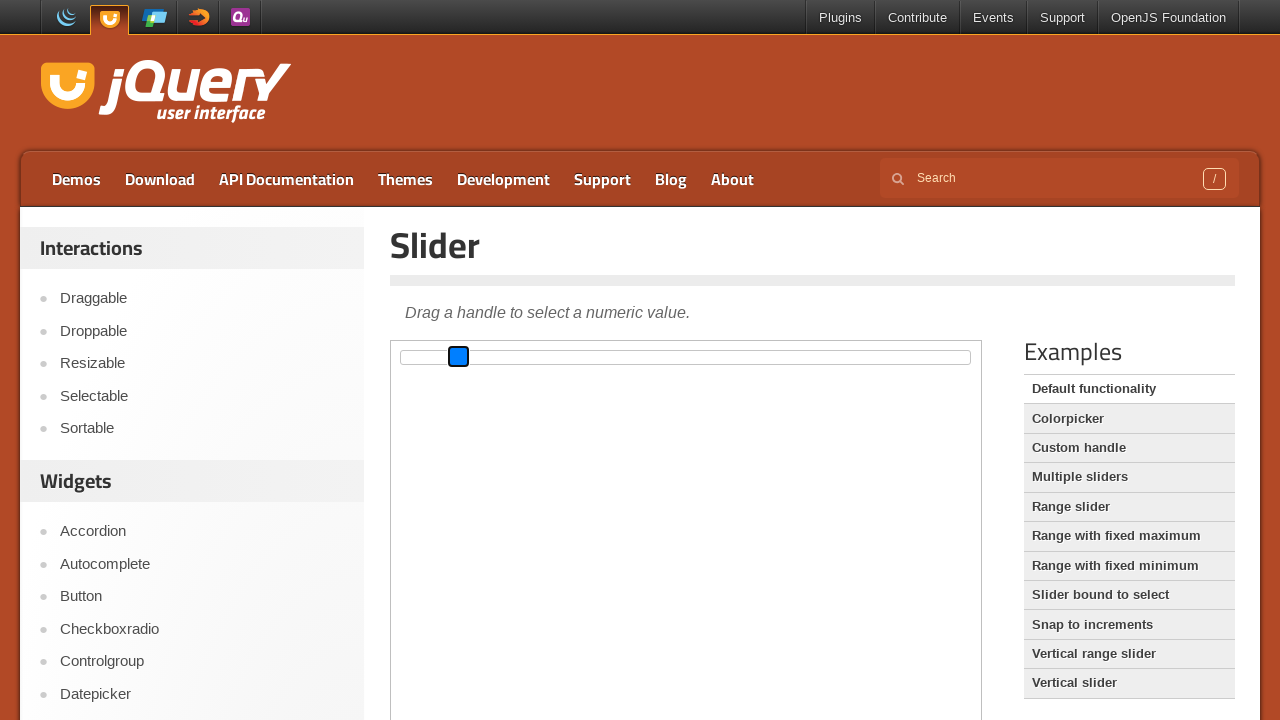

Released mouse button after dragging slider at (457, 357)
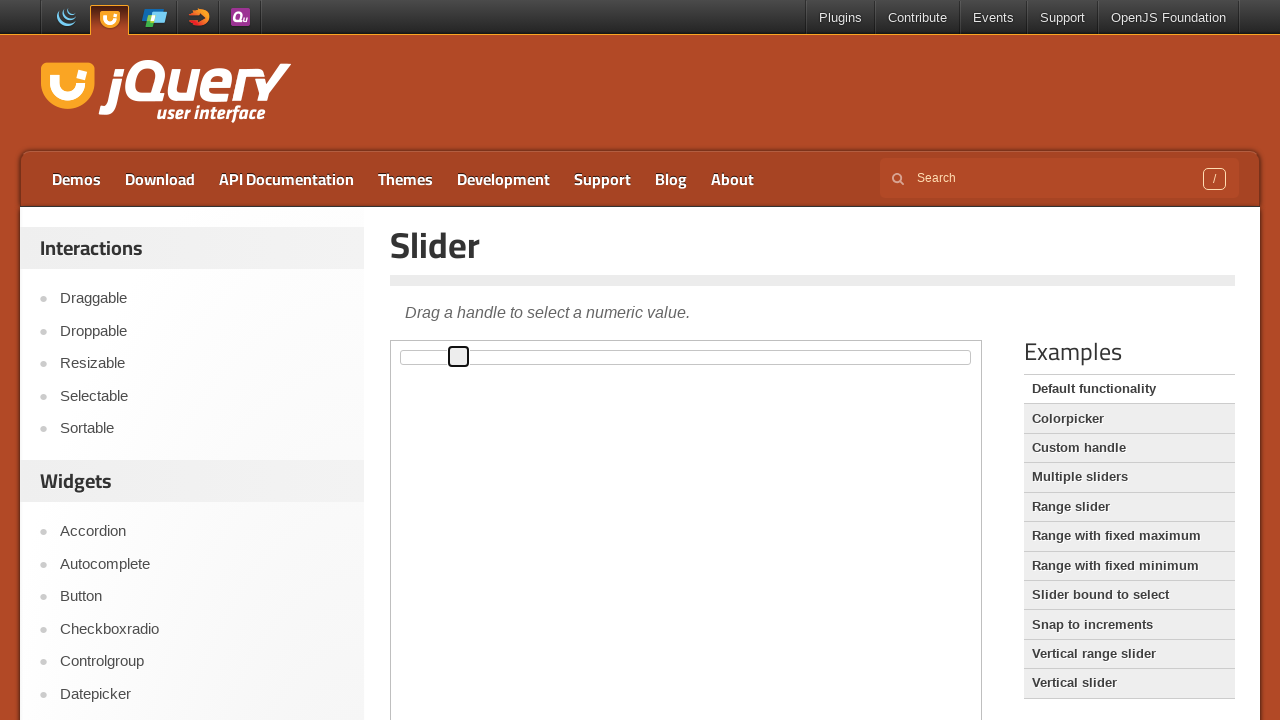

Waited 1 second for any animations to complete
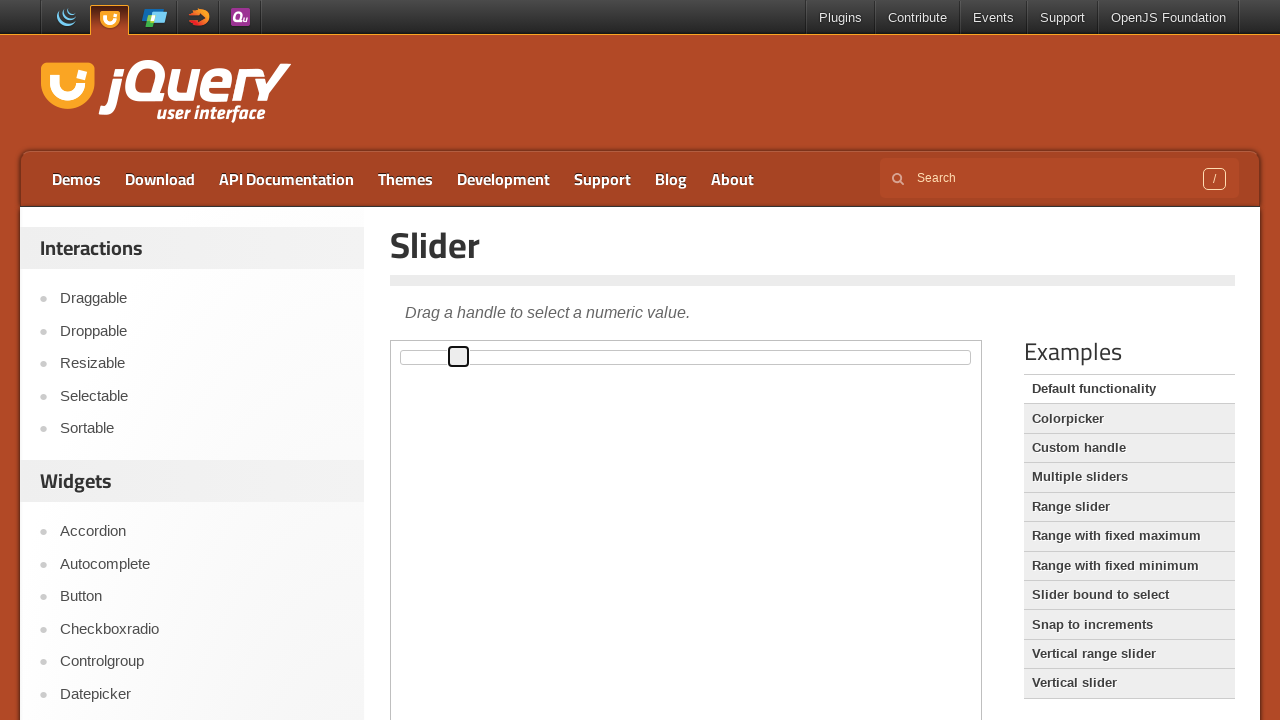

Clicked on Resizable navigation link at (202, 364) on a:has-text('Resizable')
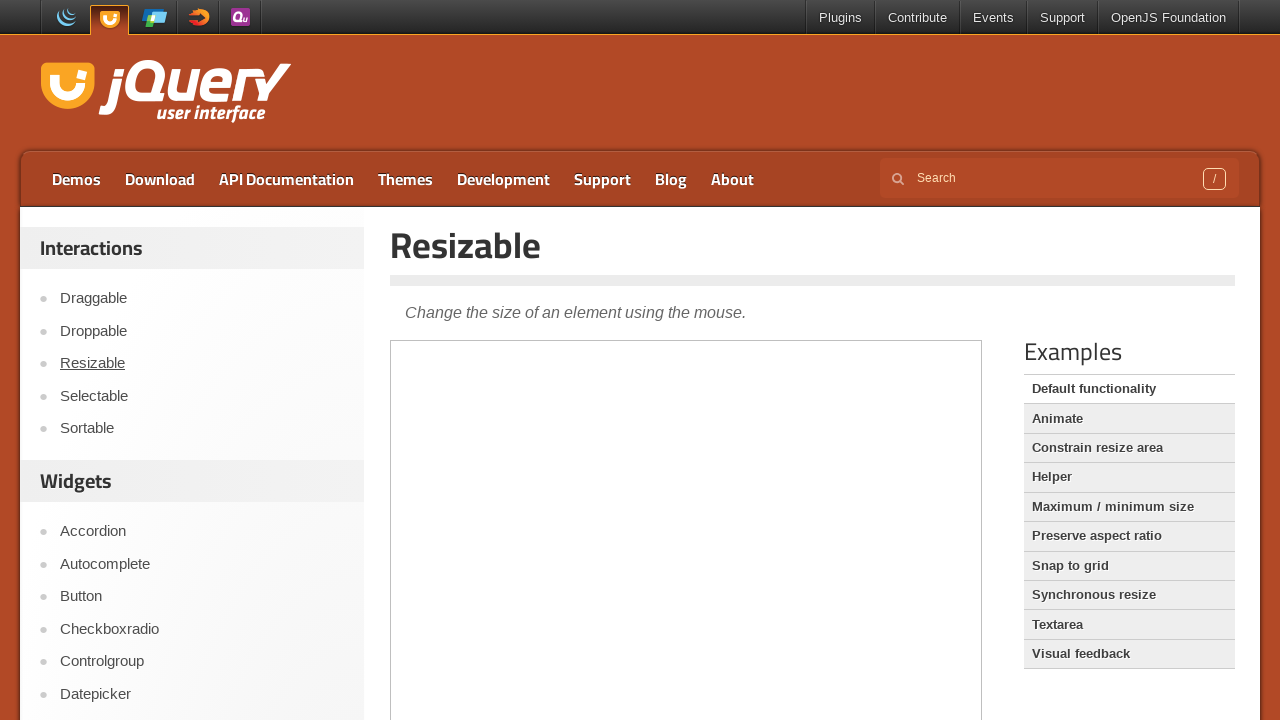

Waited for resizable demo iframe to load
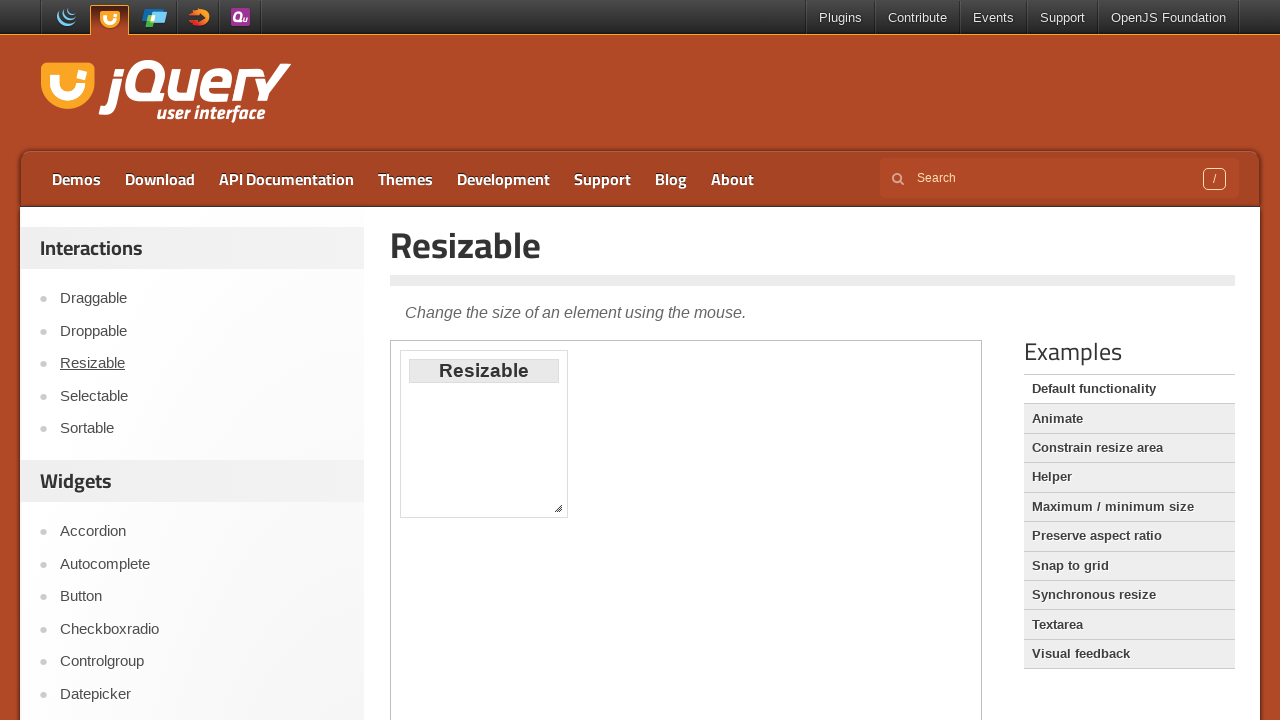

Located resizable demo iframe
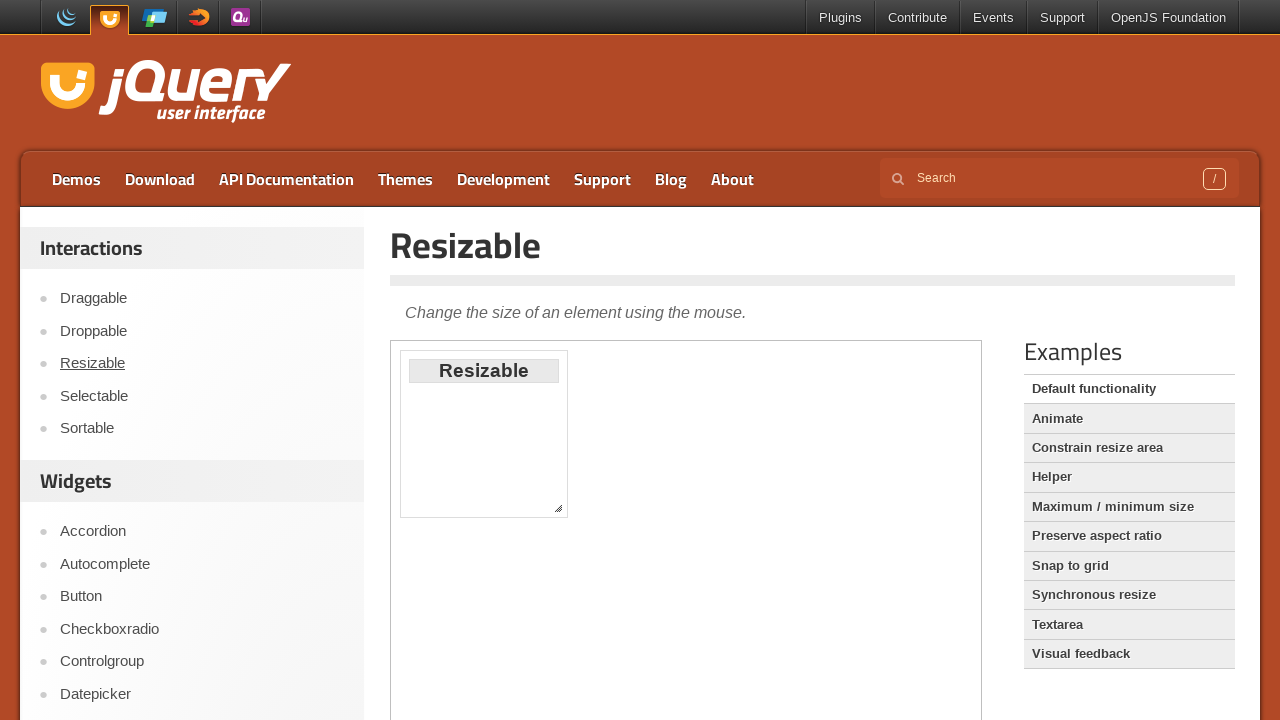

Located southeast resize handle
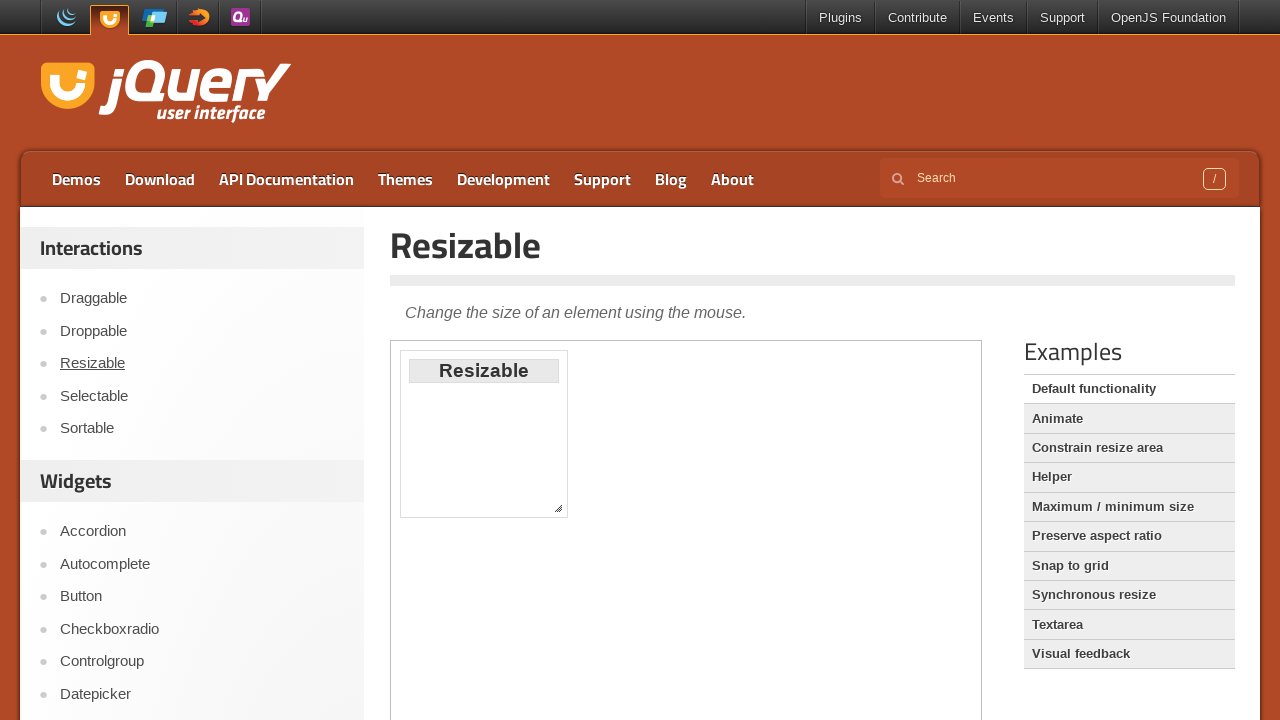

Retrieved resize handle bounding box
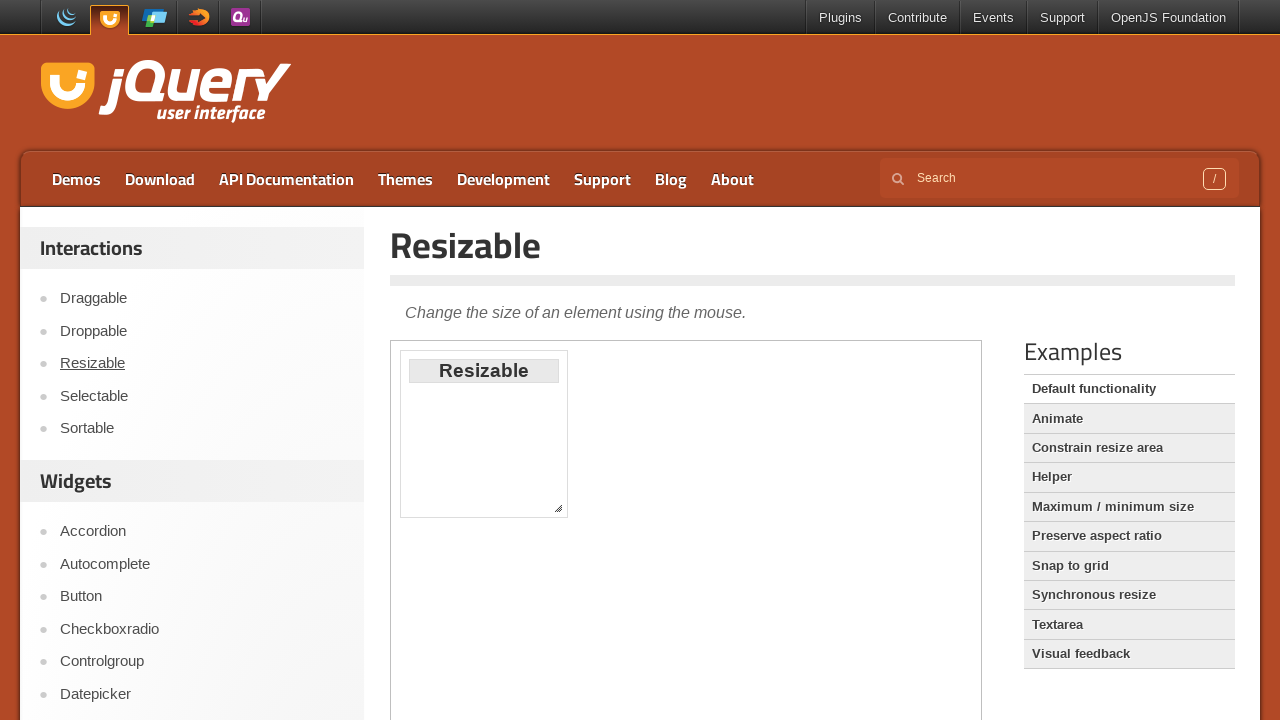

Moved mouse to resize handle center position at (558, 508)
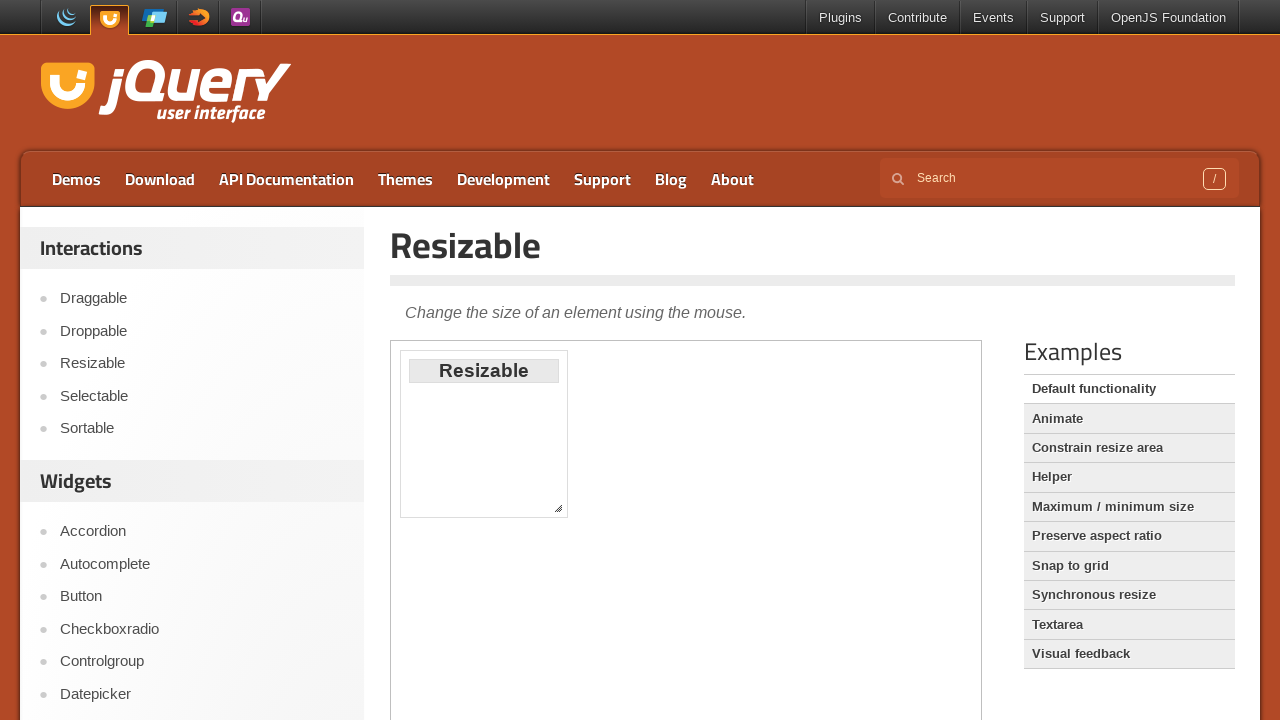

Pressed mouse button down on resize handle at (558, 508)
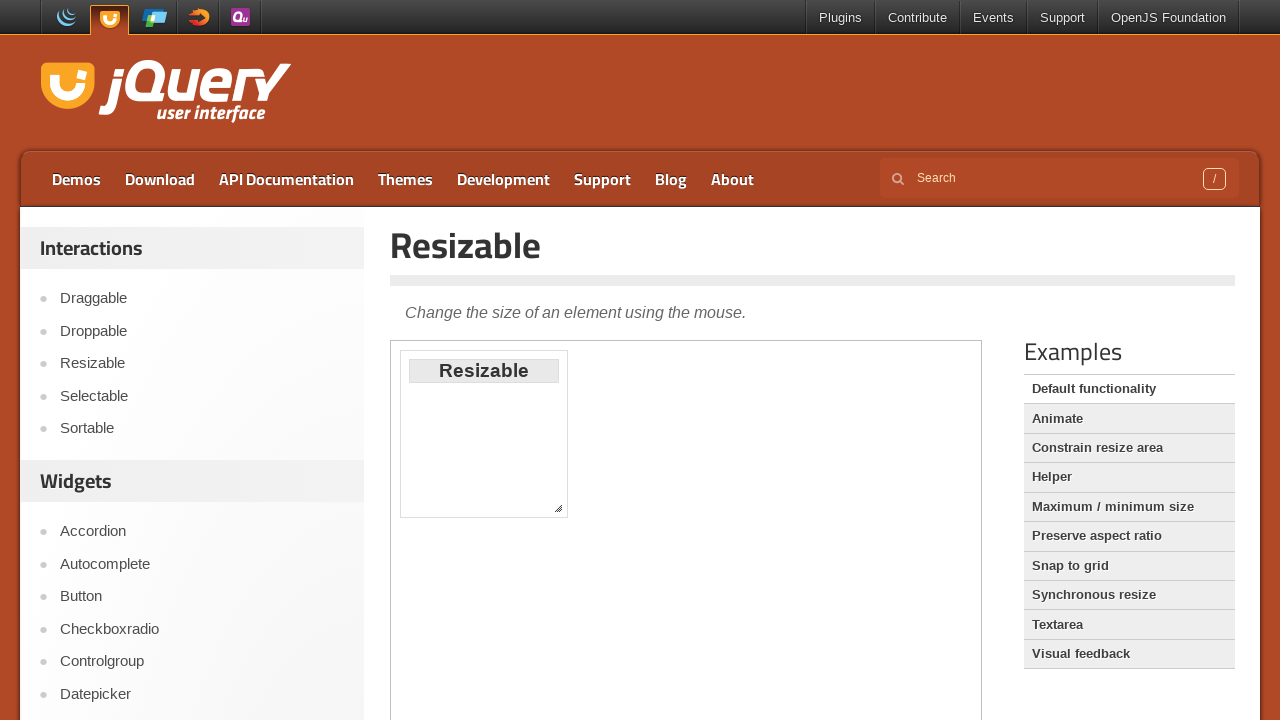

Dragged resize handle 50 pixels right and 85 pixels down at (608, 593)
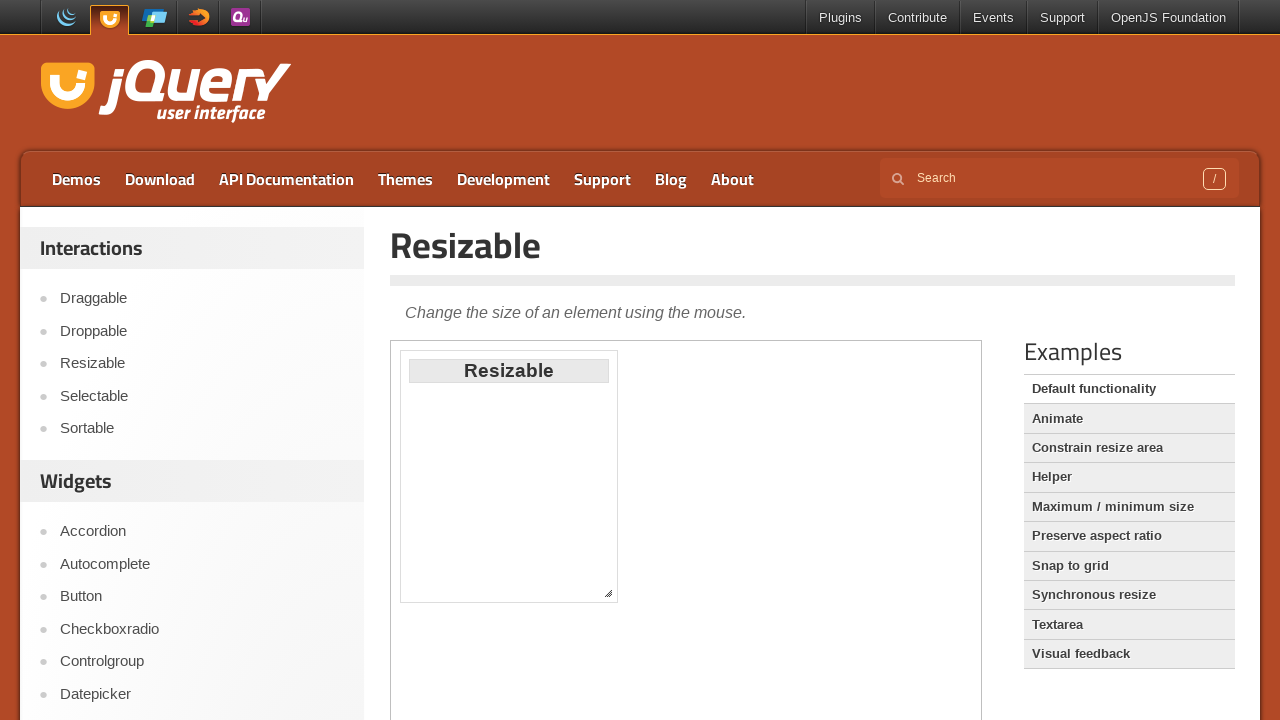

Released mouse button after resizing element at (608, 593)
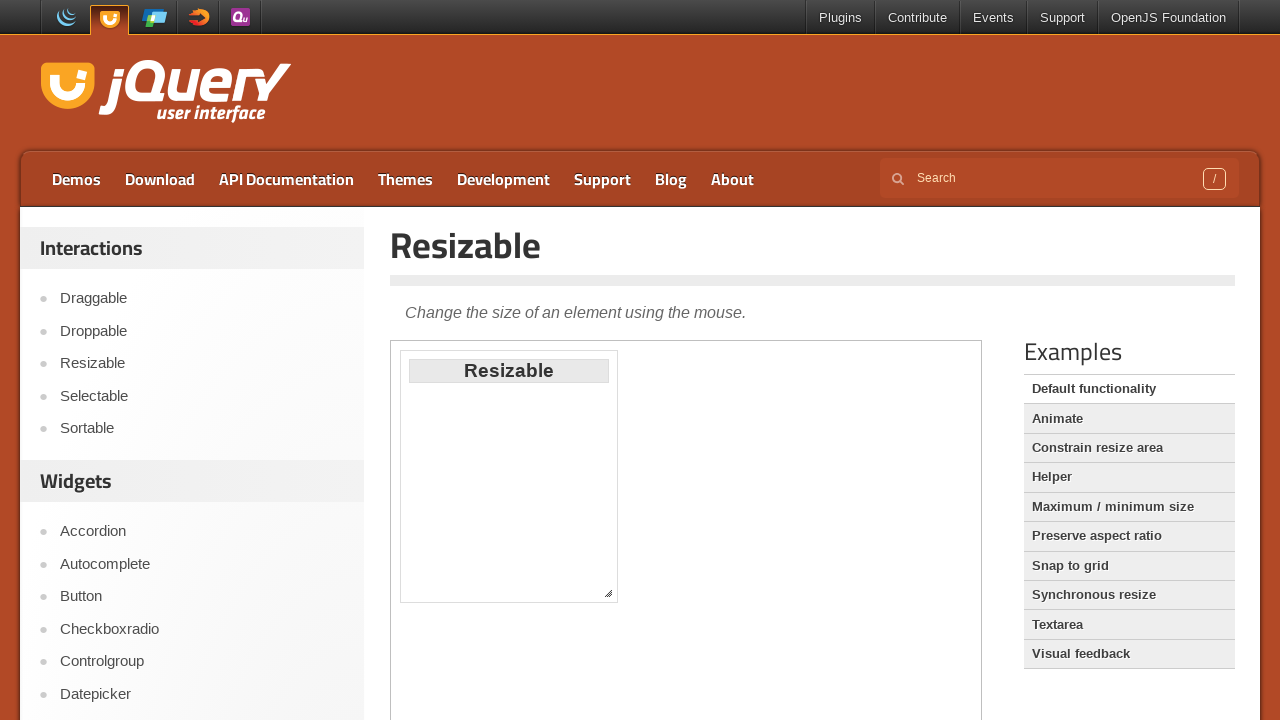

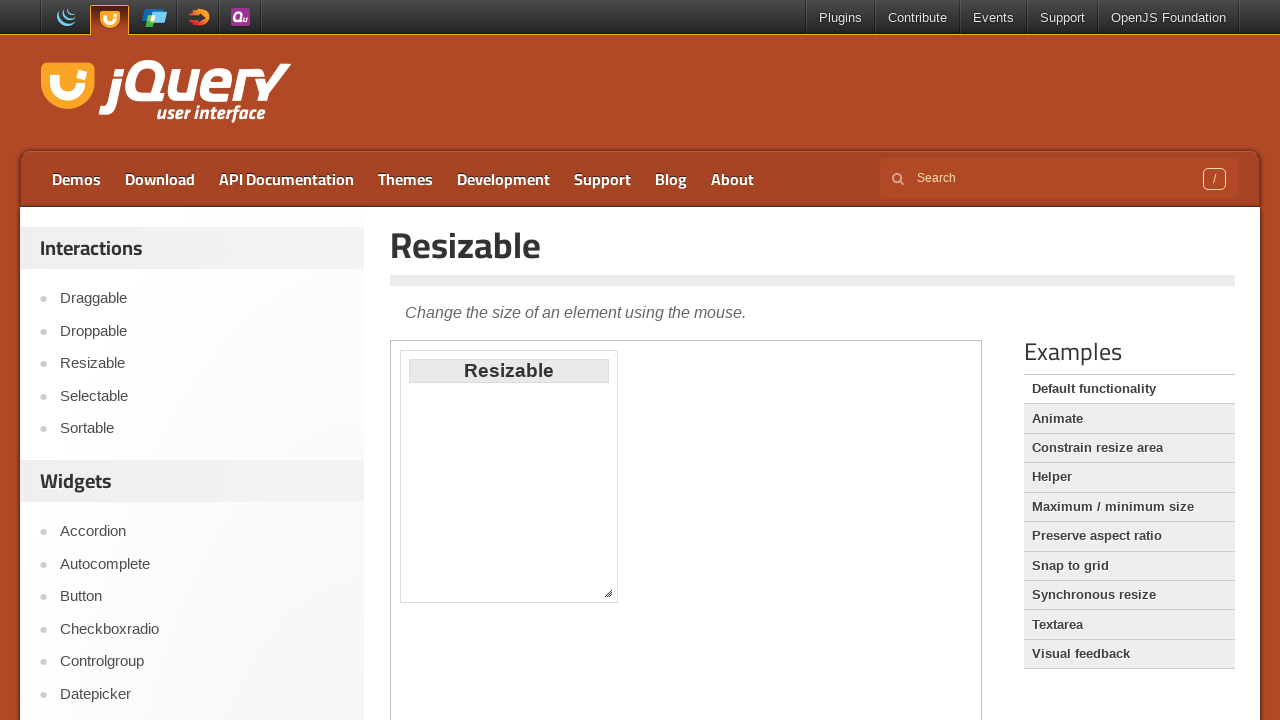